Tests a math challenge page by reading a value, calculating the result using a logarithmic formula, filling in the answer, selecting a checkbox and radio button, and submitting the form.

Starting URL: http://suninjuly.github.io/math.html

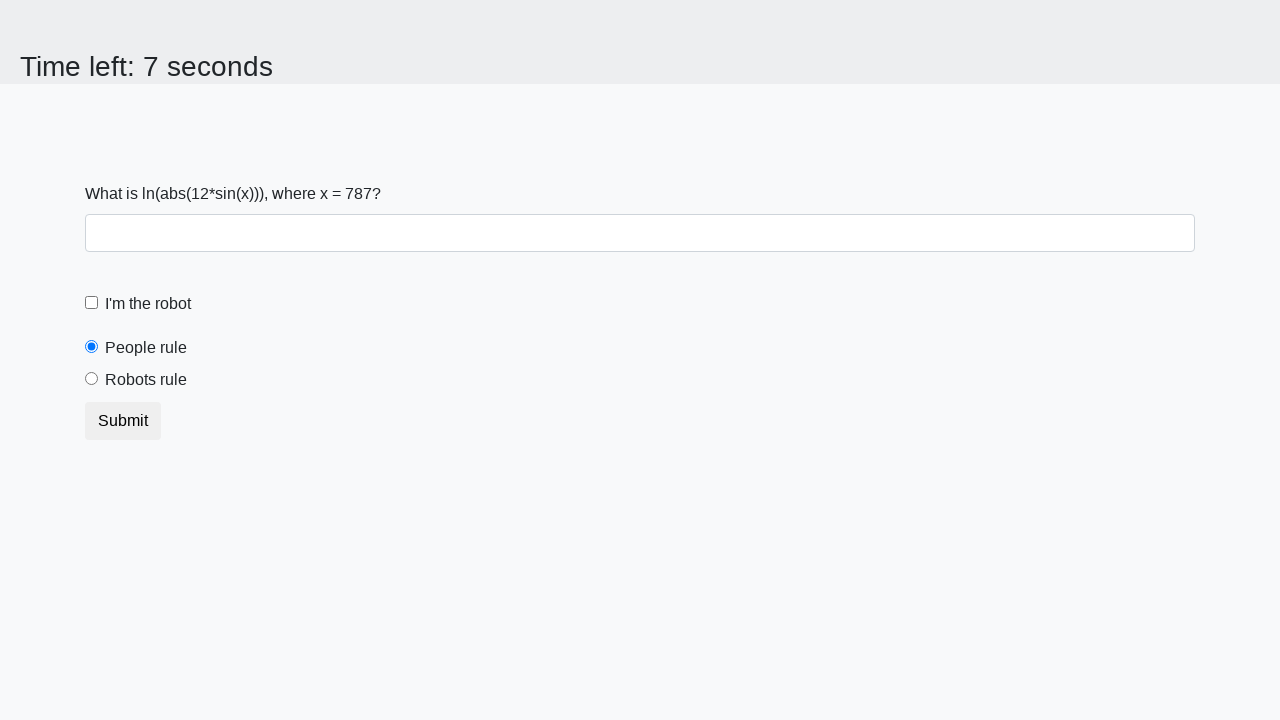

Retrieved x value from the page
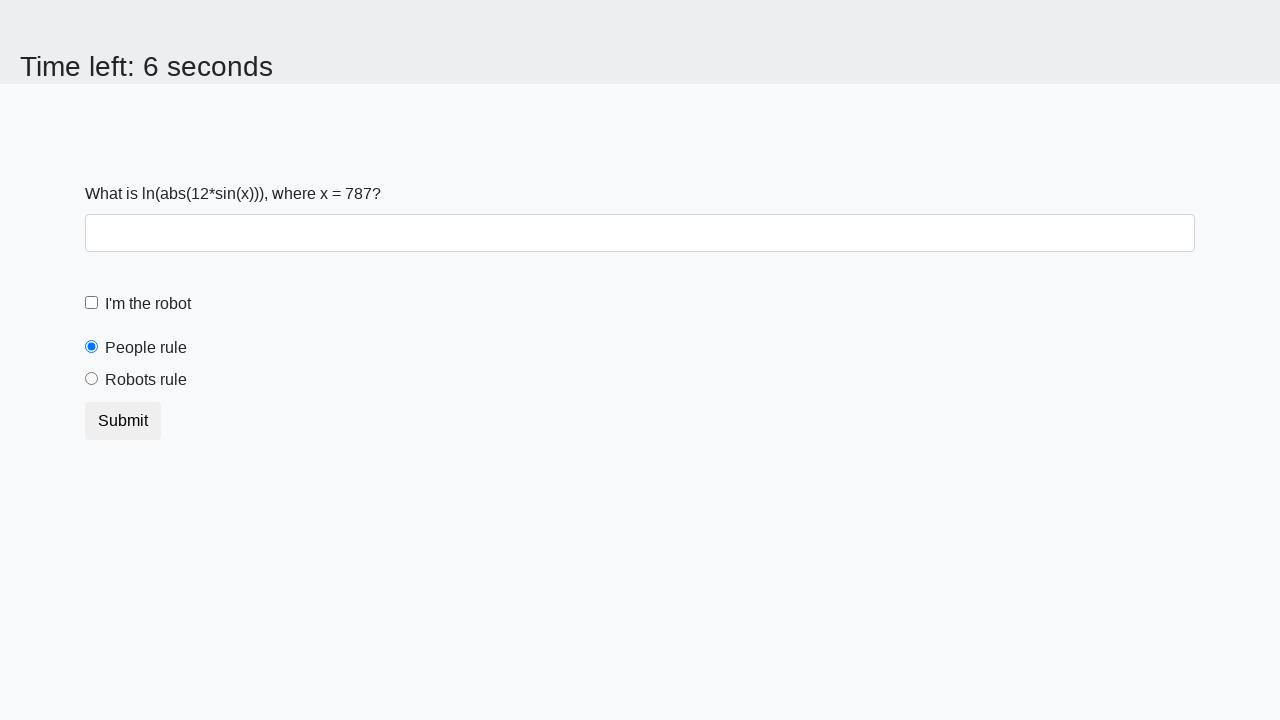

Calculated answer using logarithmic formula: 2.4844248230477737
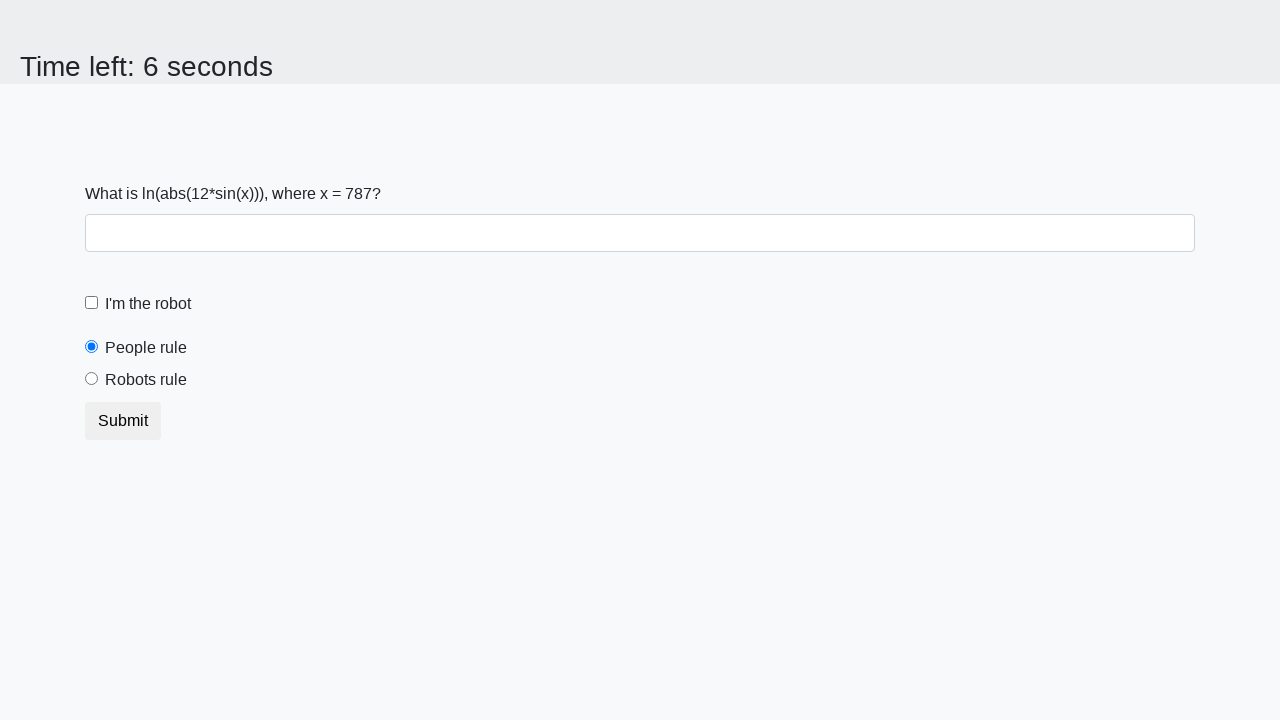

Filled answer field with calculated result on #answer
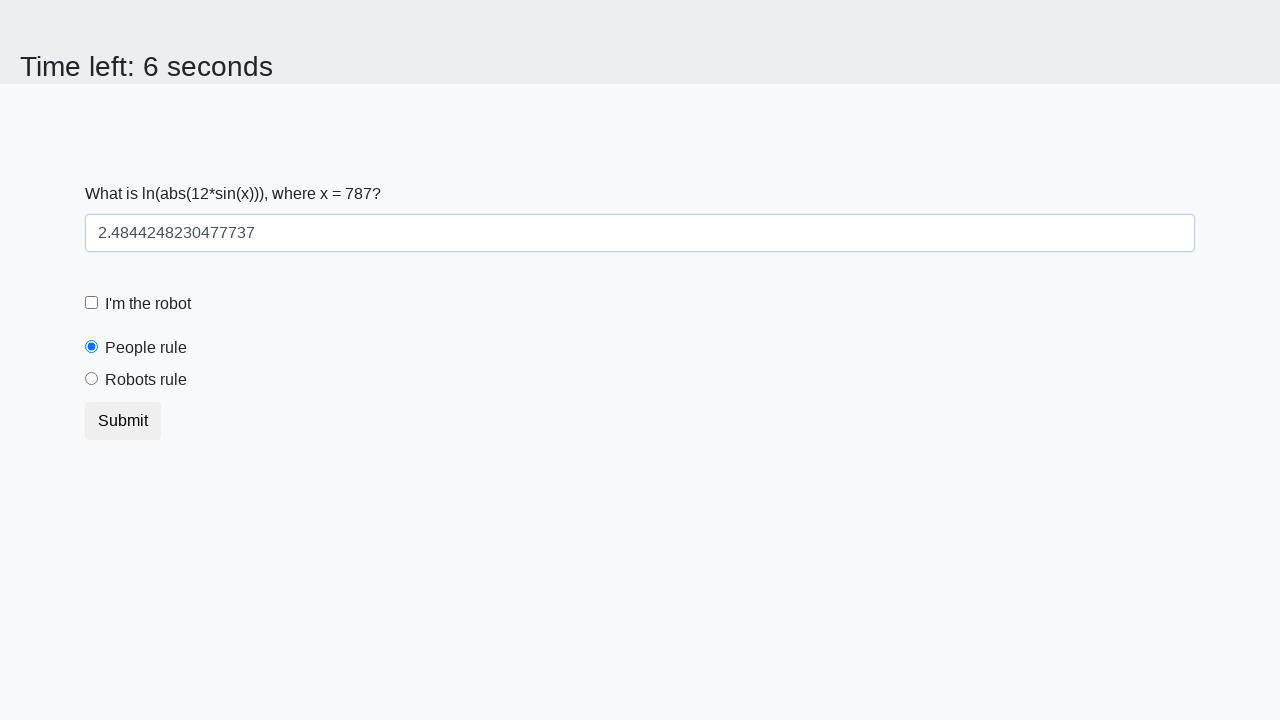

Clicked robot checkbox at (92, 303) on #robotCheckbox
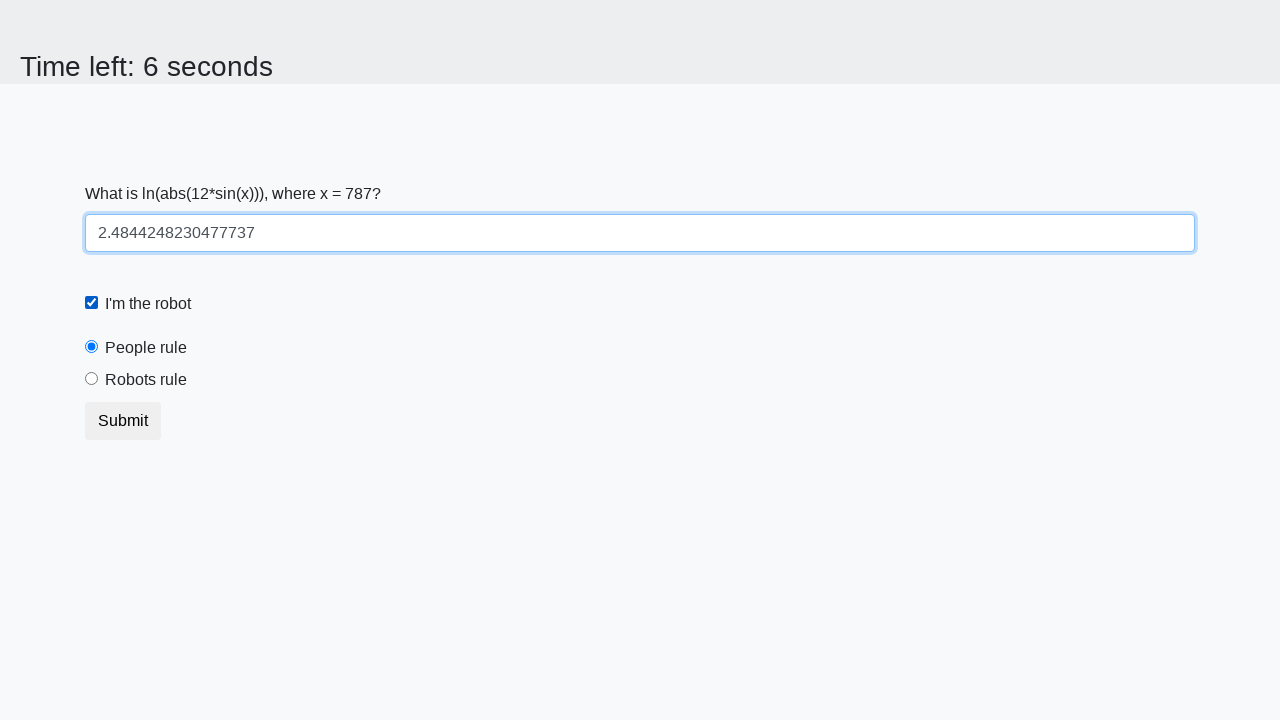

Clicked 'robots rule' radio button at (146, 380) on [for='robotsRule']
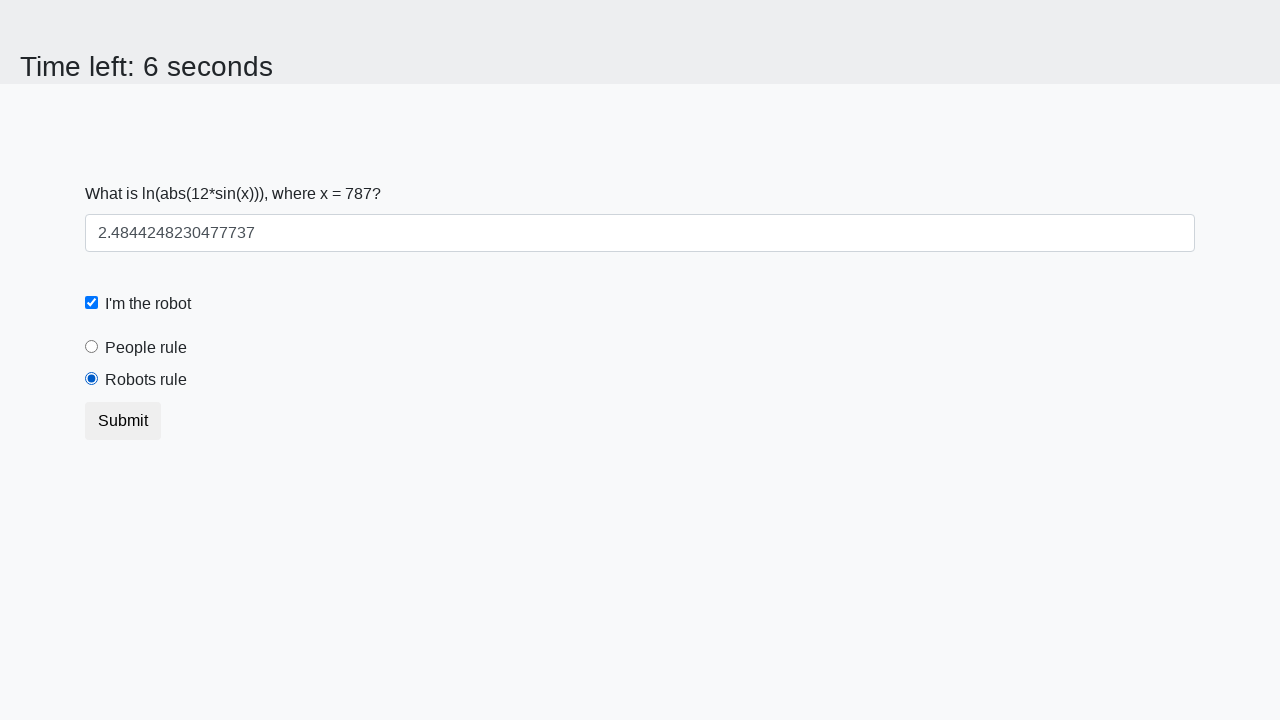

Clicked submit button to complete form at (123, 421) on button
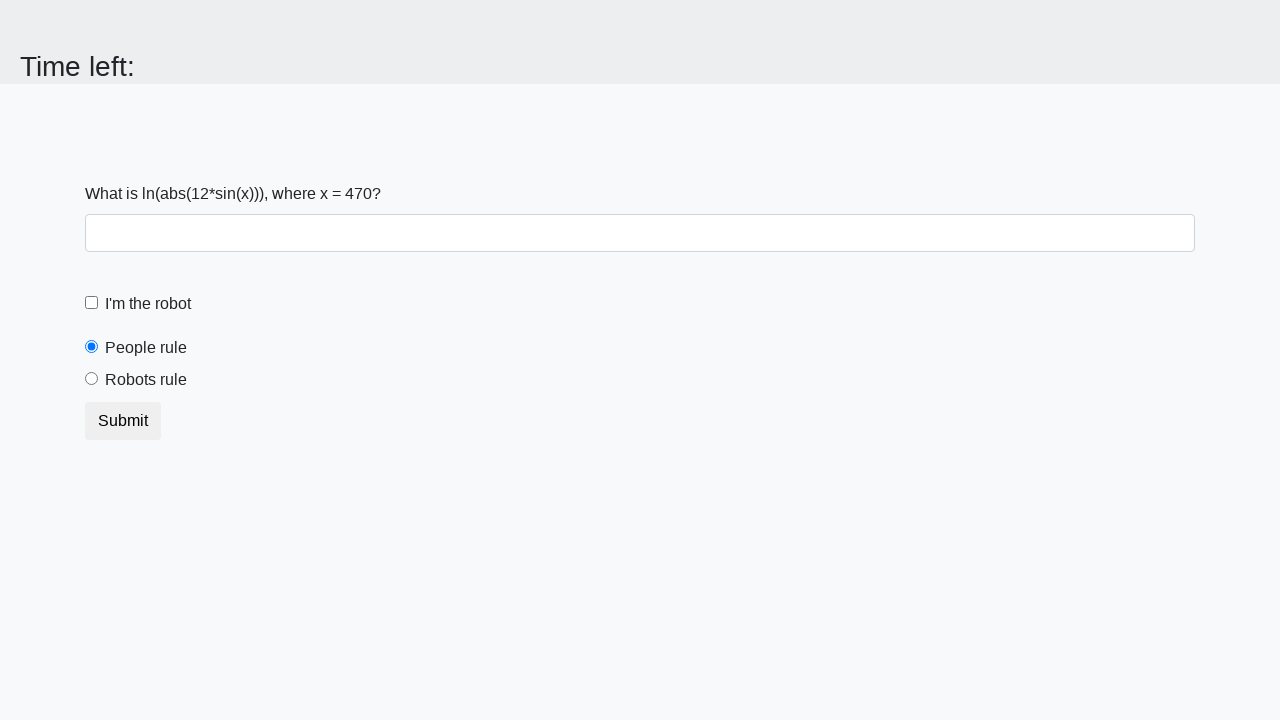

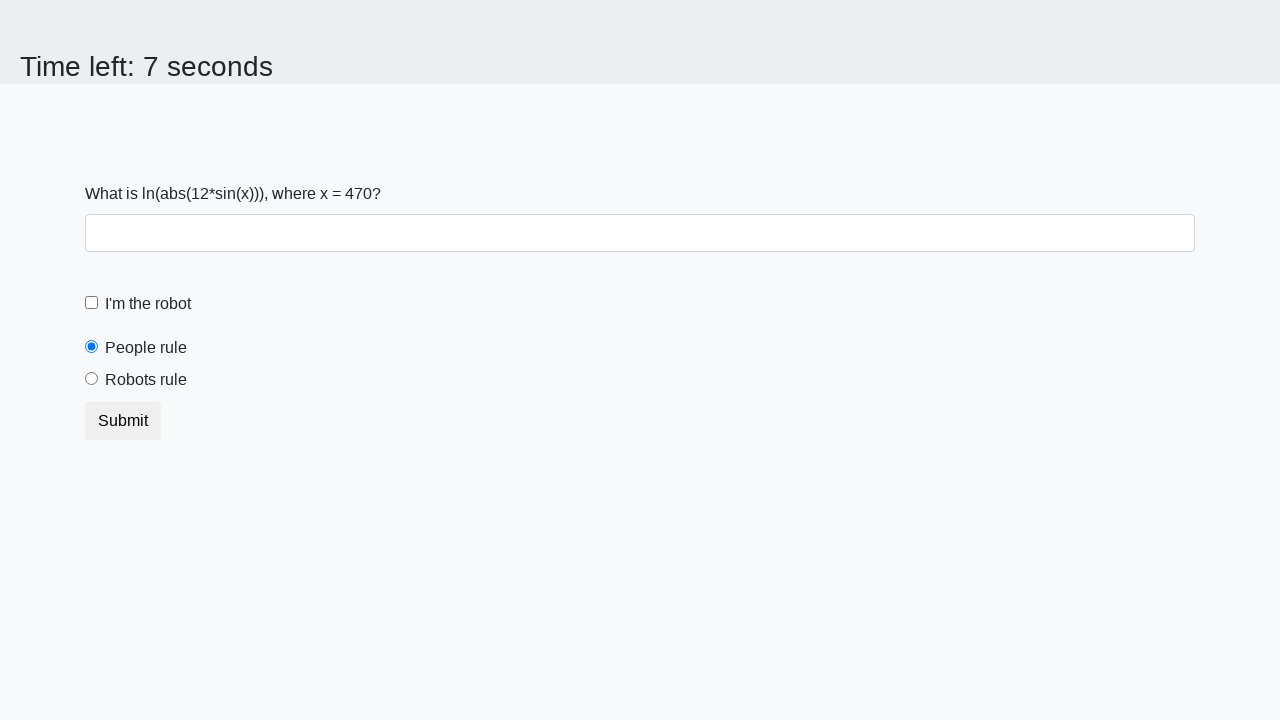